Tests alert handling using JavaScript executor to suppress alert dialogs

Starting URL: https://testautomationpractice.blogspot.com/

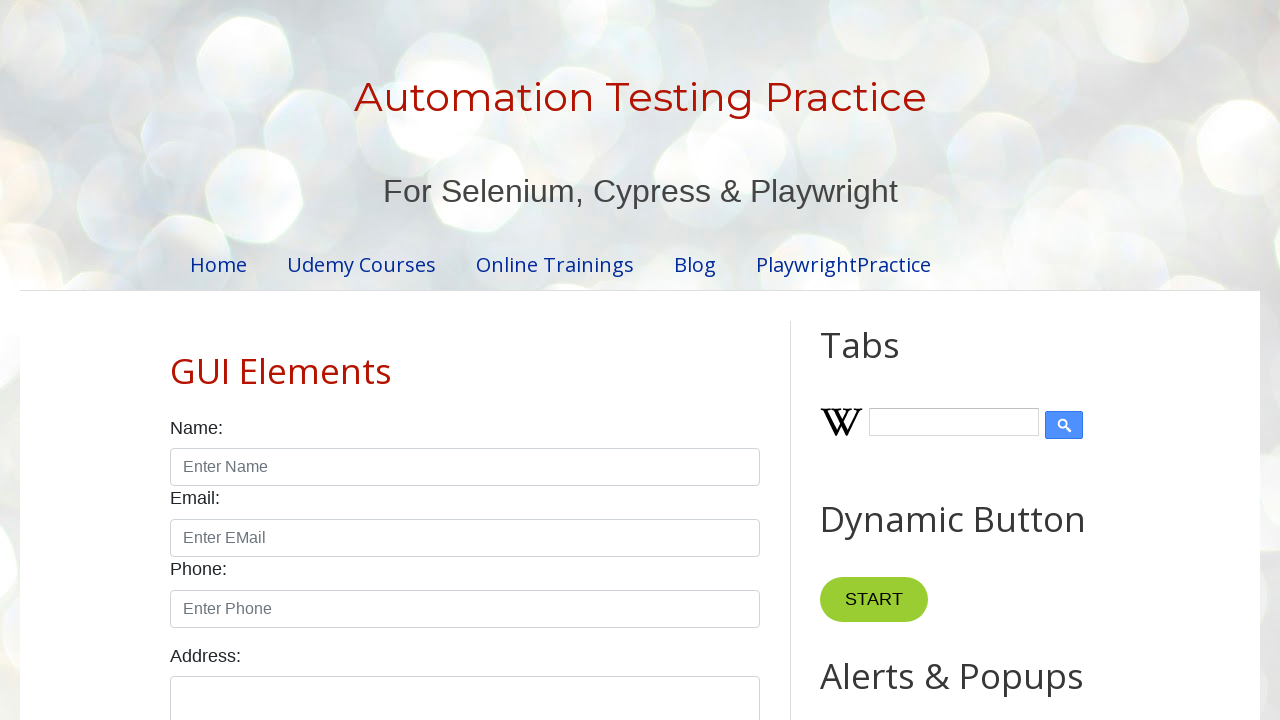

Executed JavaScript to override alert function and suppress alerts
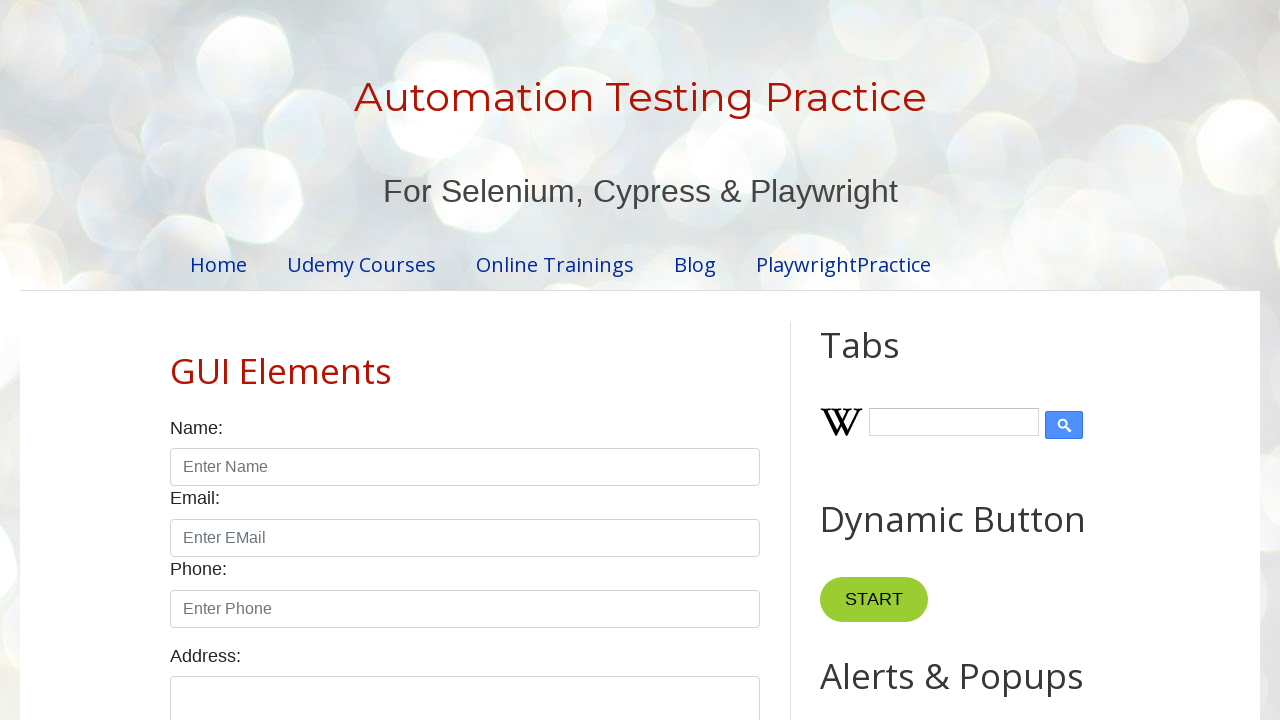

Clicked alert button - alert suppressed by JavaScript executor at (888, 361) on xpath=//button[@id='alertBtn']
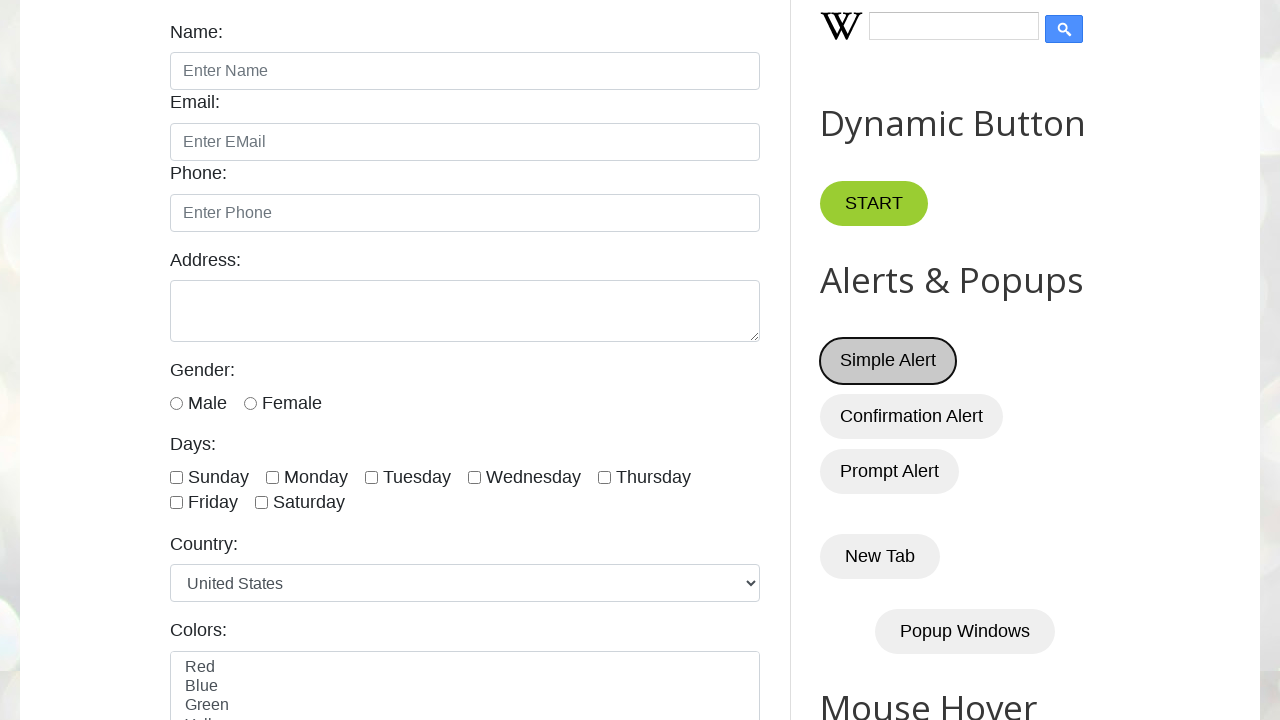

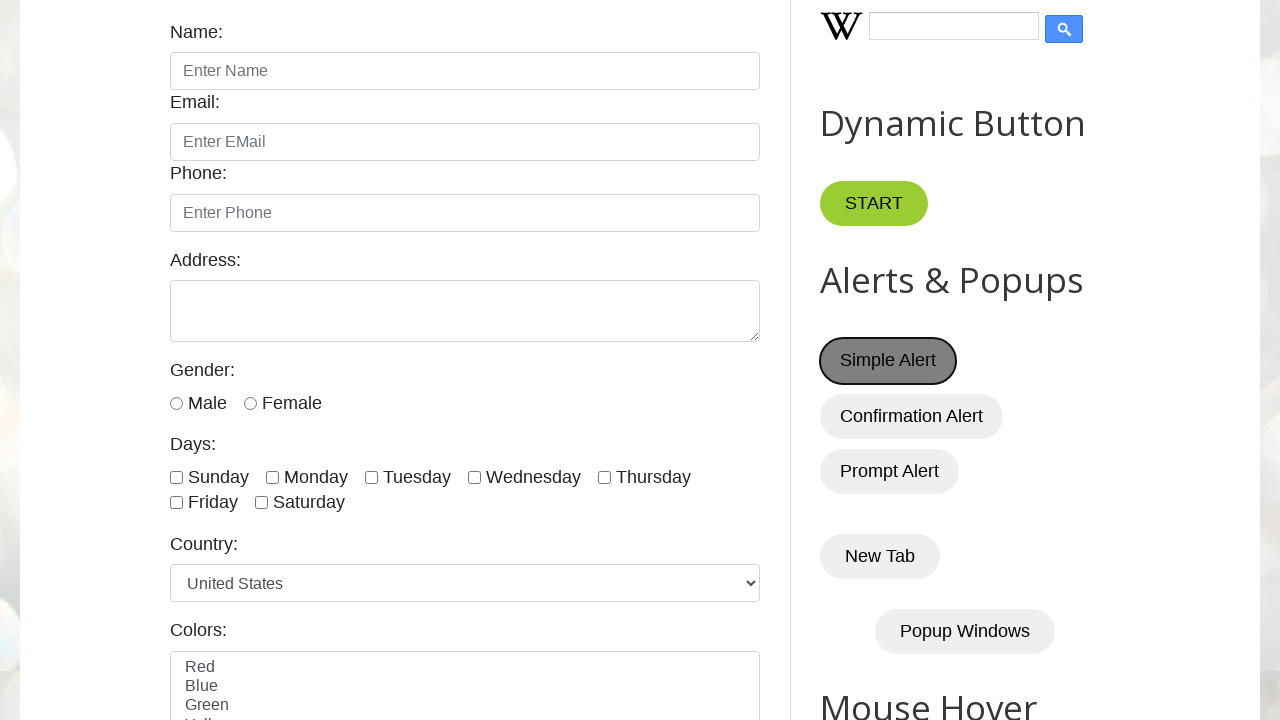